Verifies the GreenKart brand logo element exists and retrieves its text content.

Starting URL: https://rahulshettyacademy.com/seleniumPractise/#/

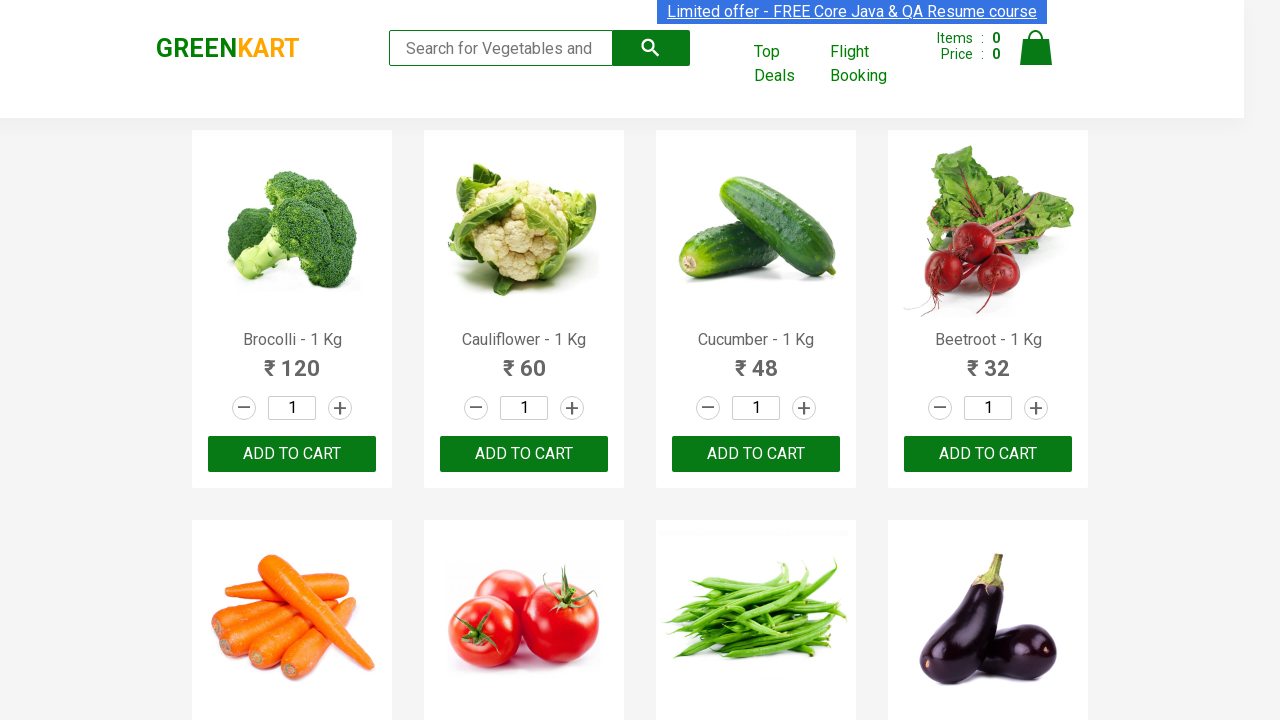

Navigated to GreenKart website
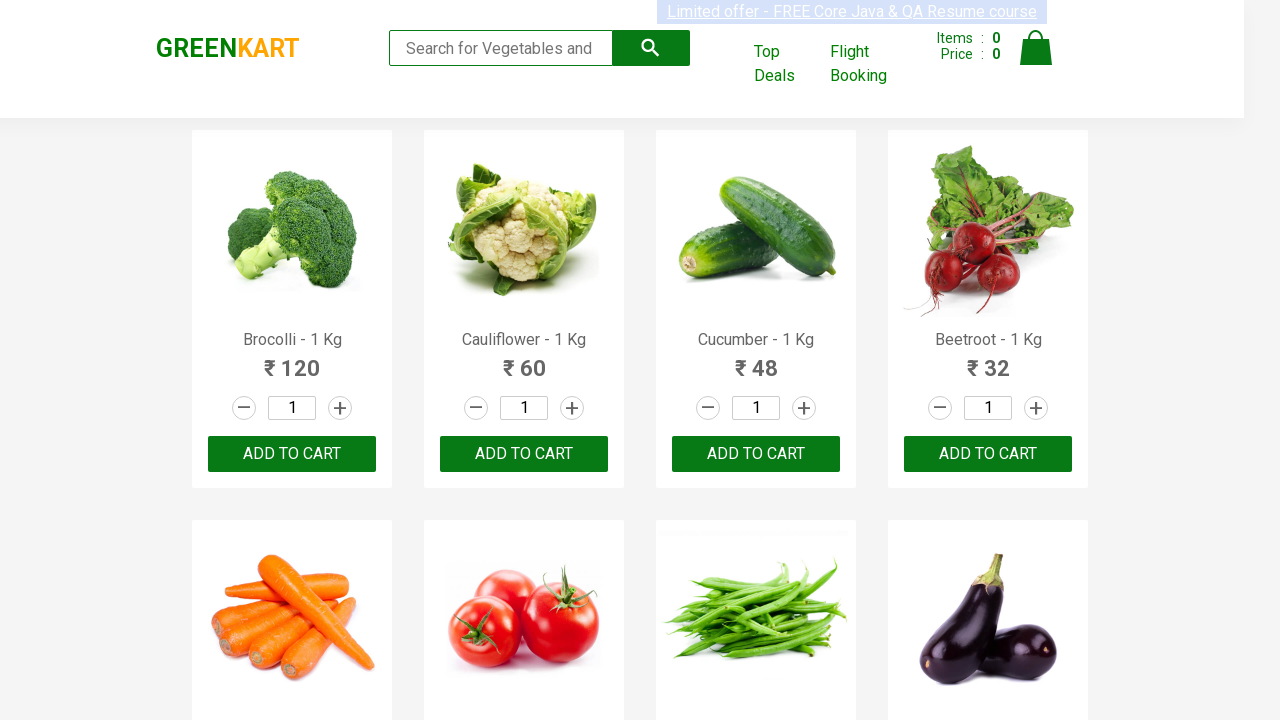

Located GreenKart brand logo element
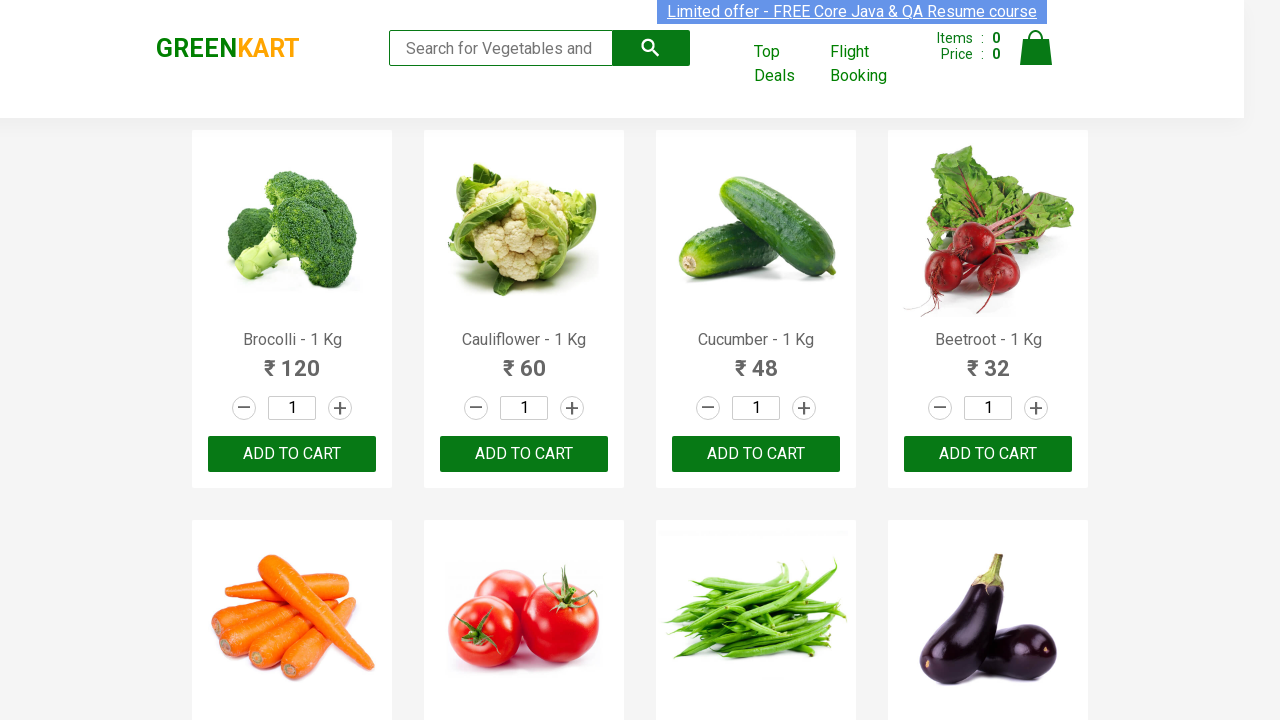

Retrieved brand logo text content: 'GREENKART'
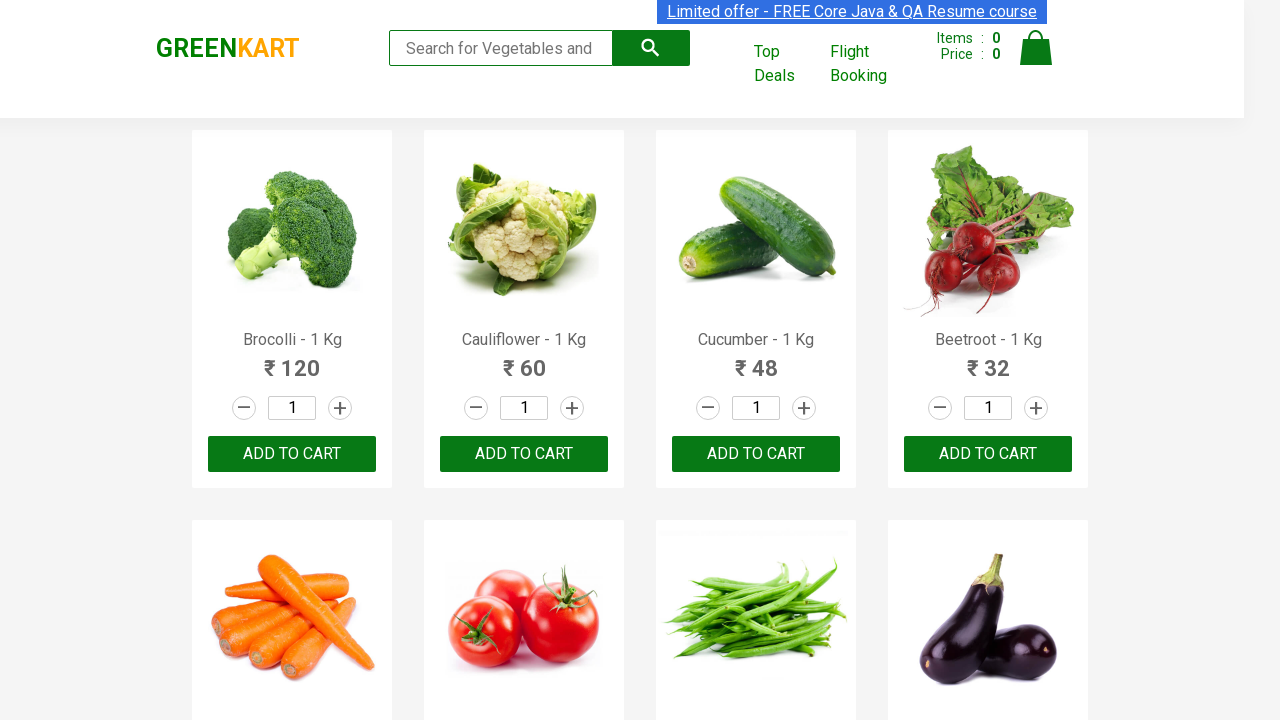

Printed logo text to console
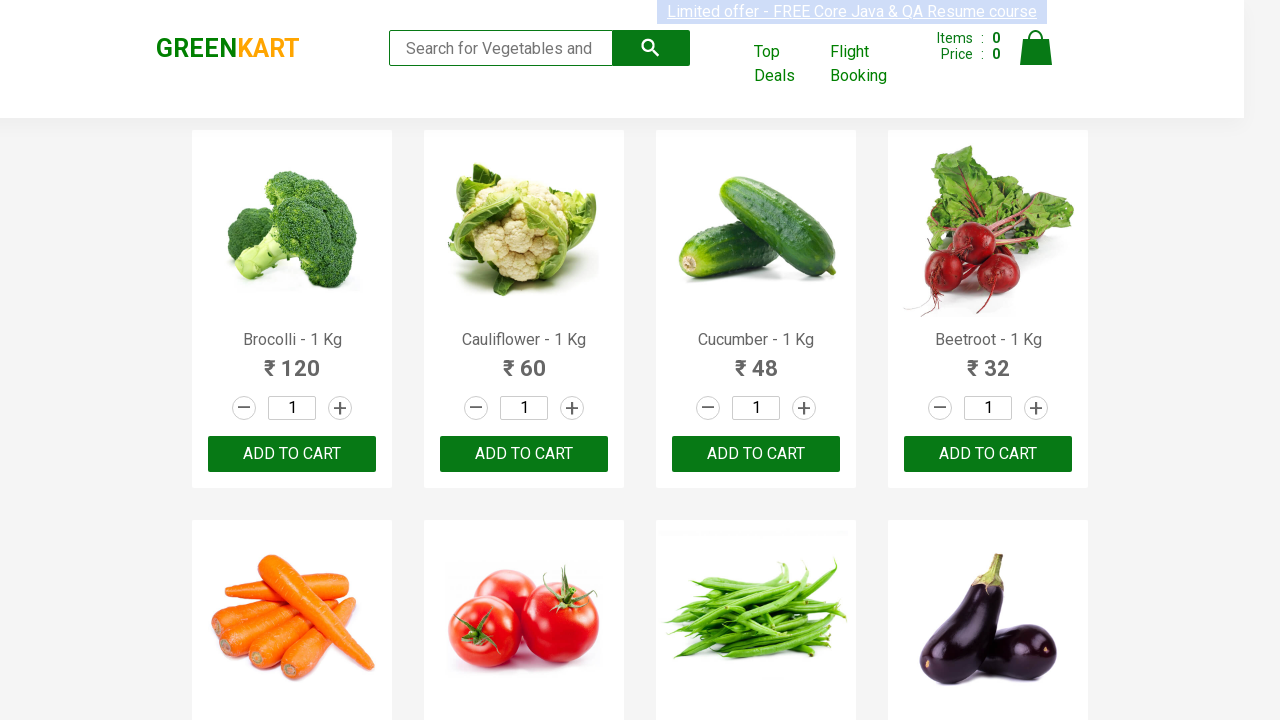

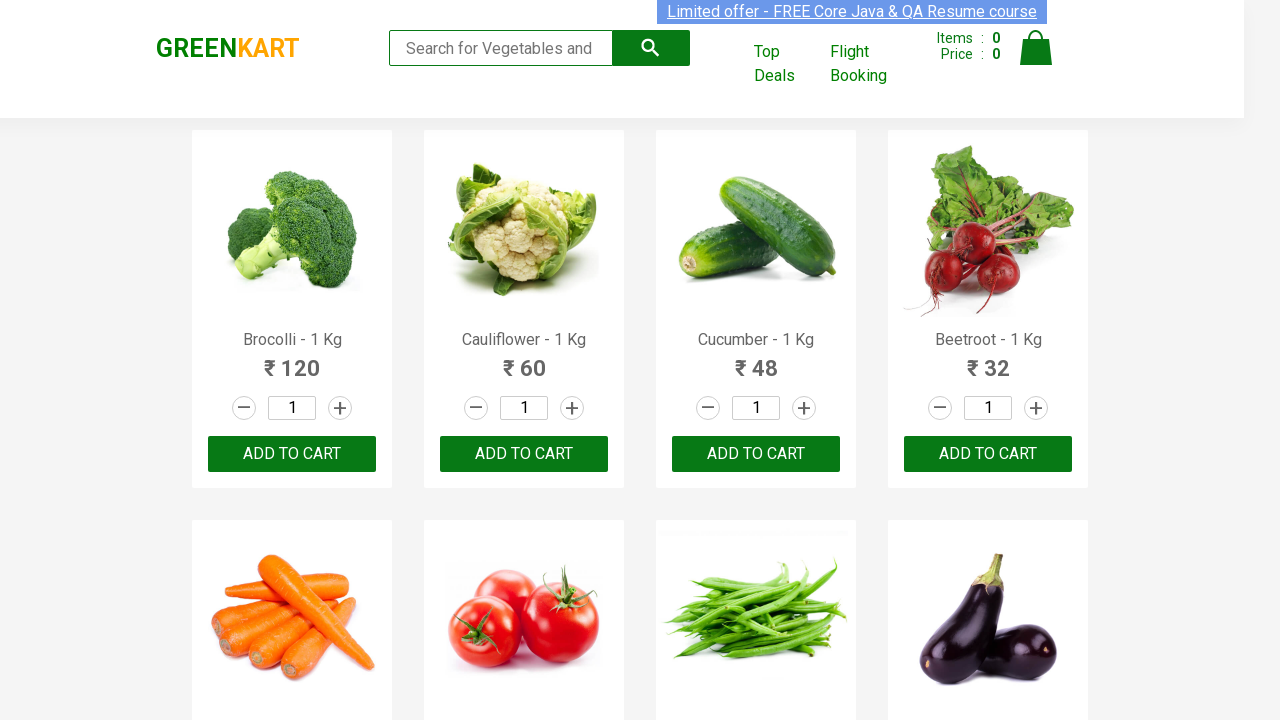